Clicks the Warning button on the buttons test page

Starting URL: https://formy-project.herokuapp.com/buttons

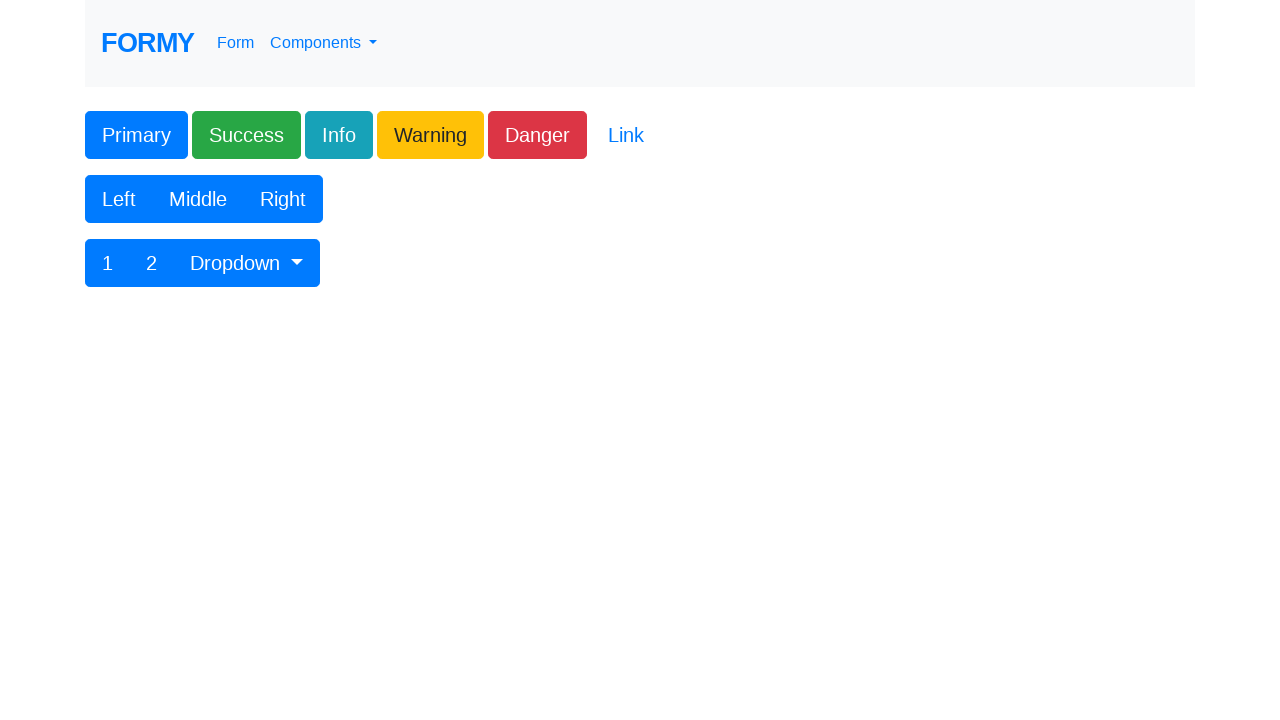

Clicked the Warning button on the buttons test page at (430, 135) on .btn.btn-lg.btn-warning
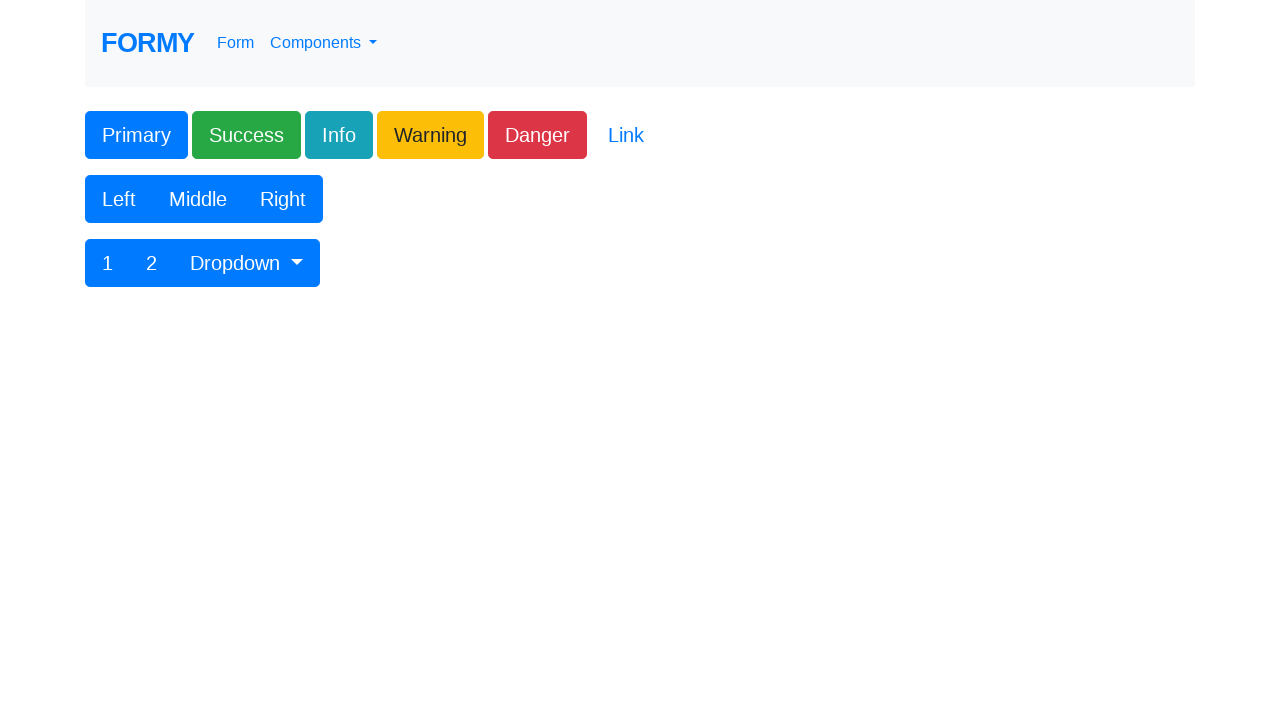

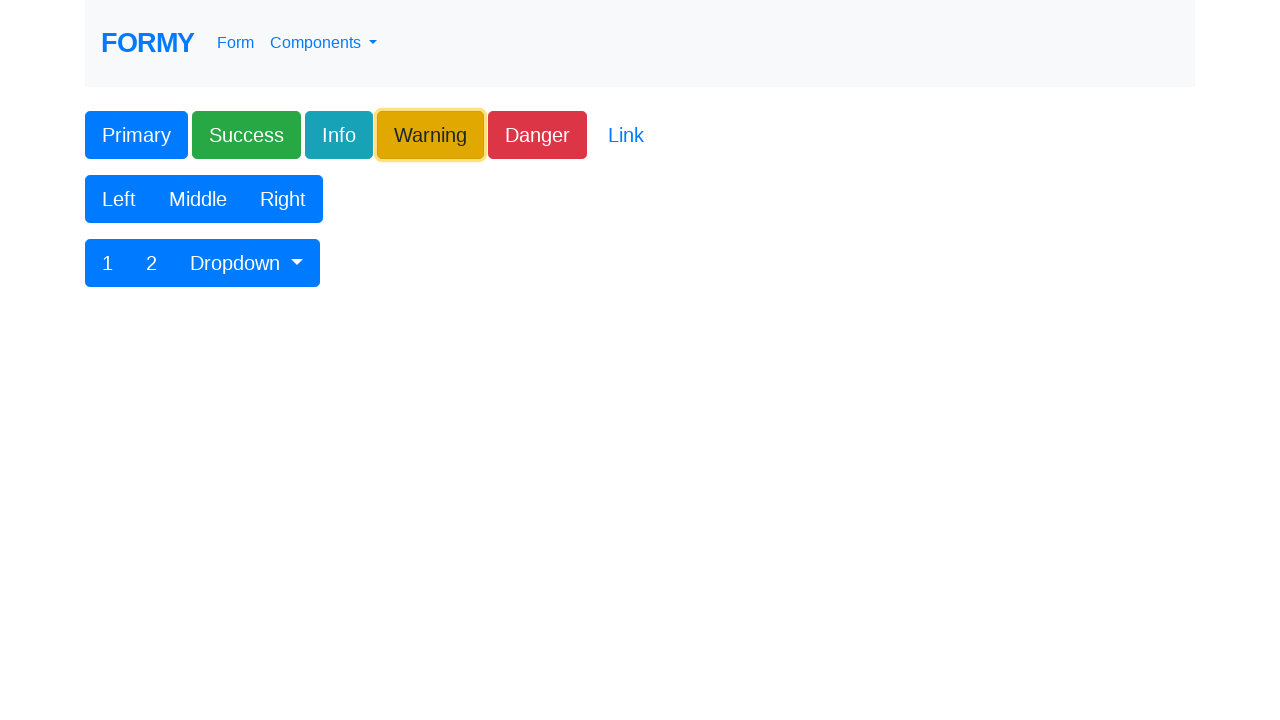